Tests scrolling from a specific offset position on the page to reveal content in a nested iframe.

Starting URL: https://www.selenium.dev/selenium/web/scrolling_tests/frame_with_nested_scrolling_frame.html

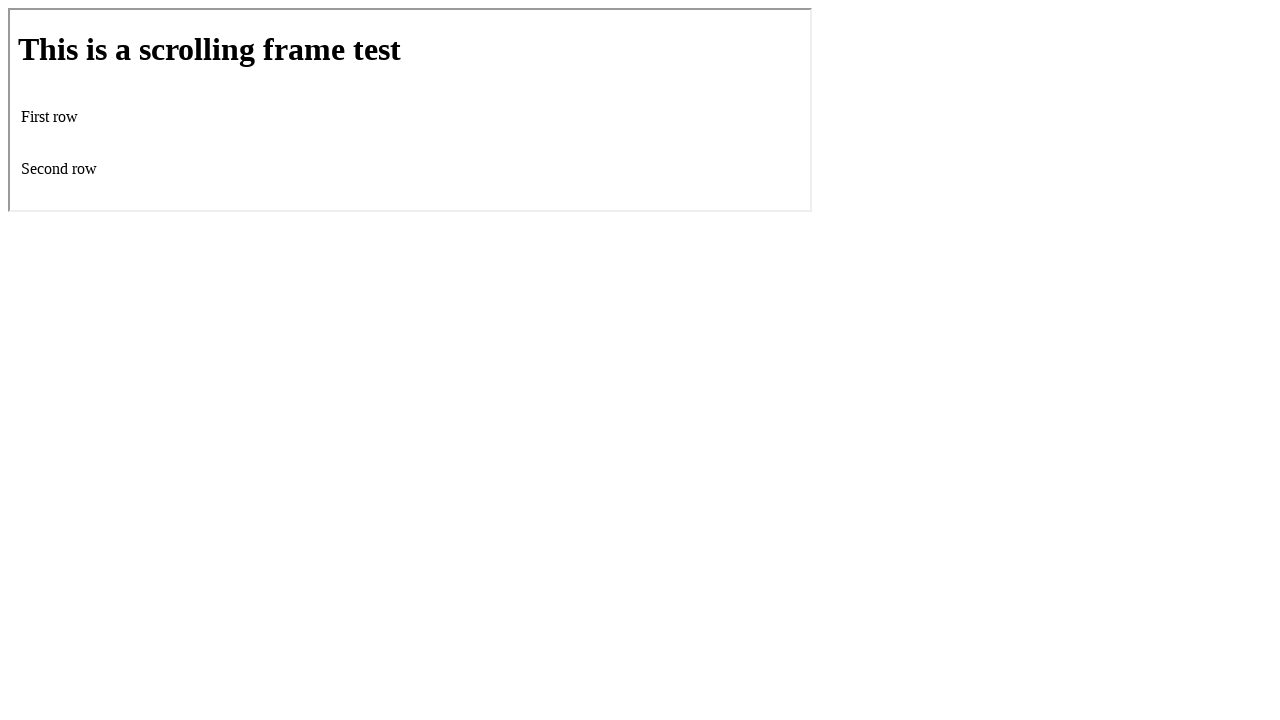

Moved mouse to offset position (10, 10) at (10, 10)
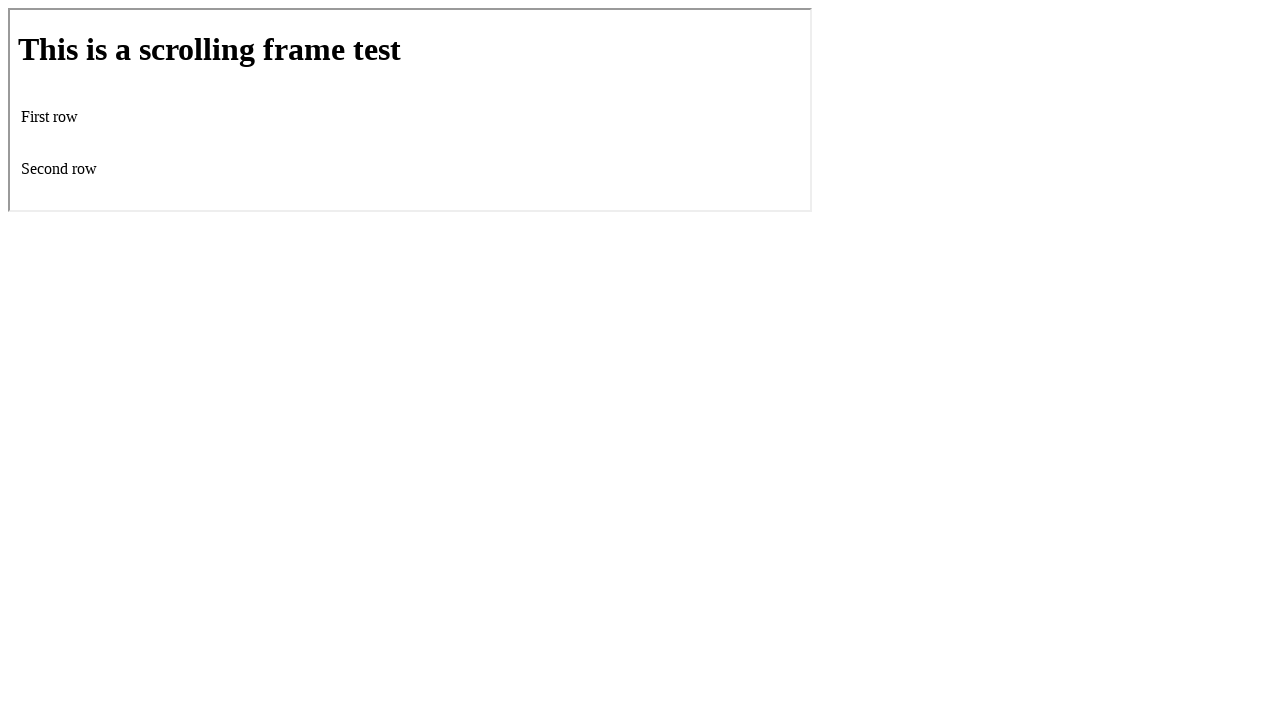

Scrolled down by 200 pixels from the offset position
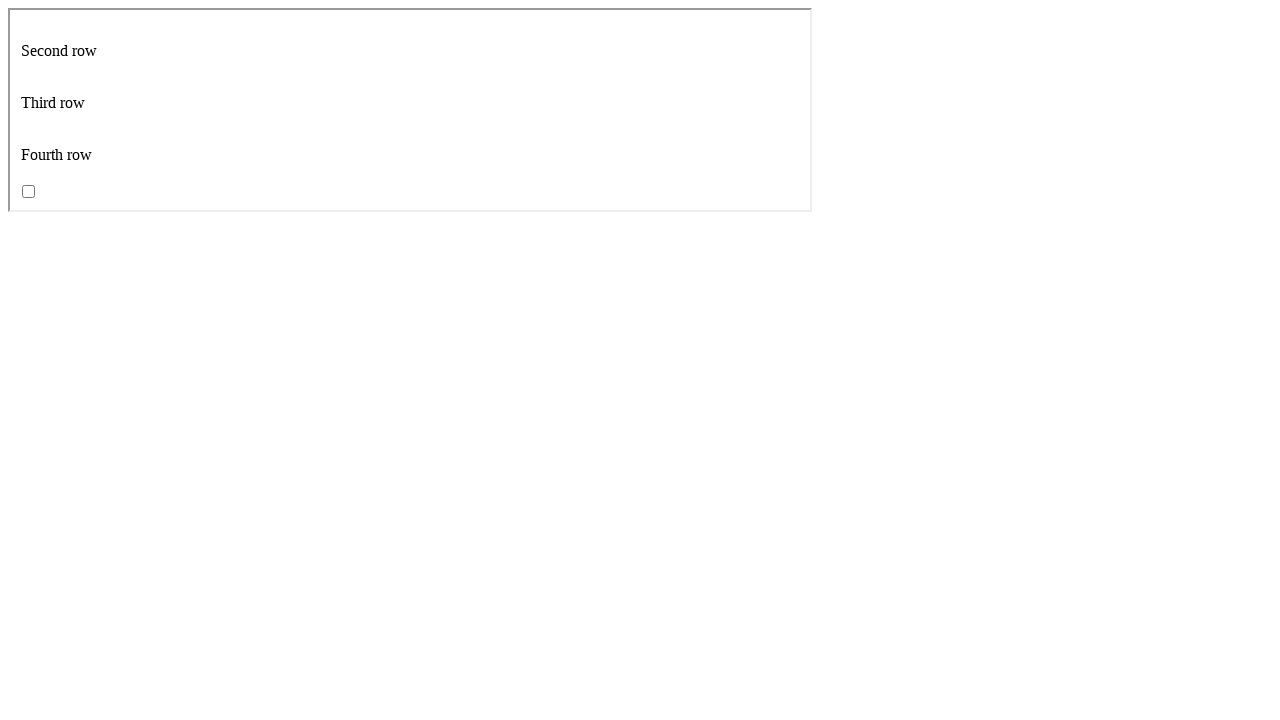

Waited 500ms for scroll to complete
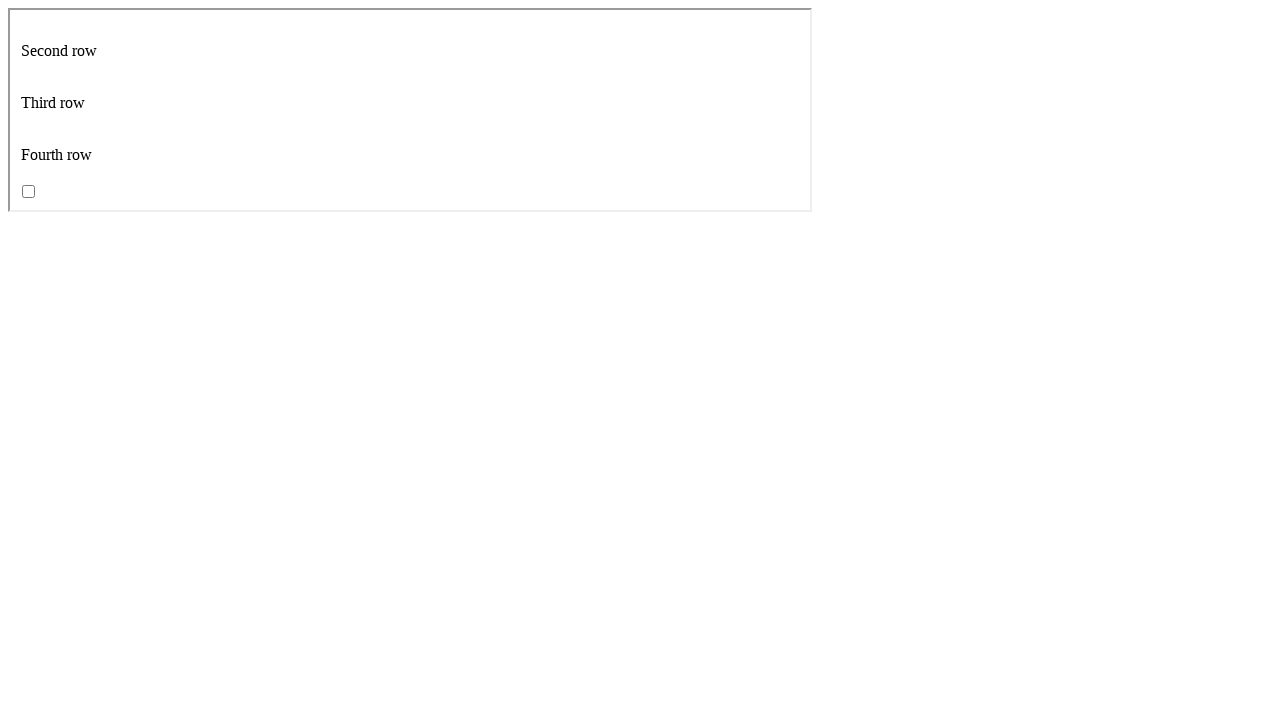

Located iframe element
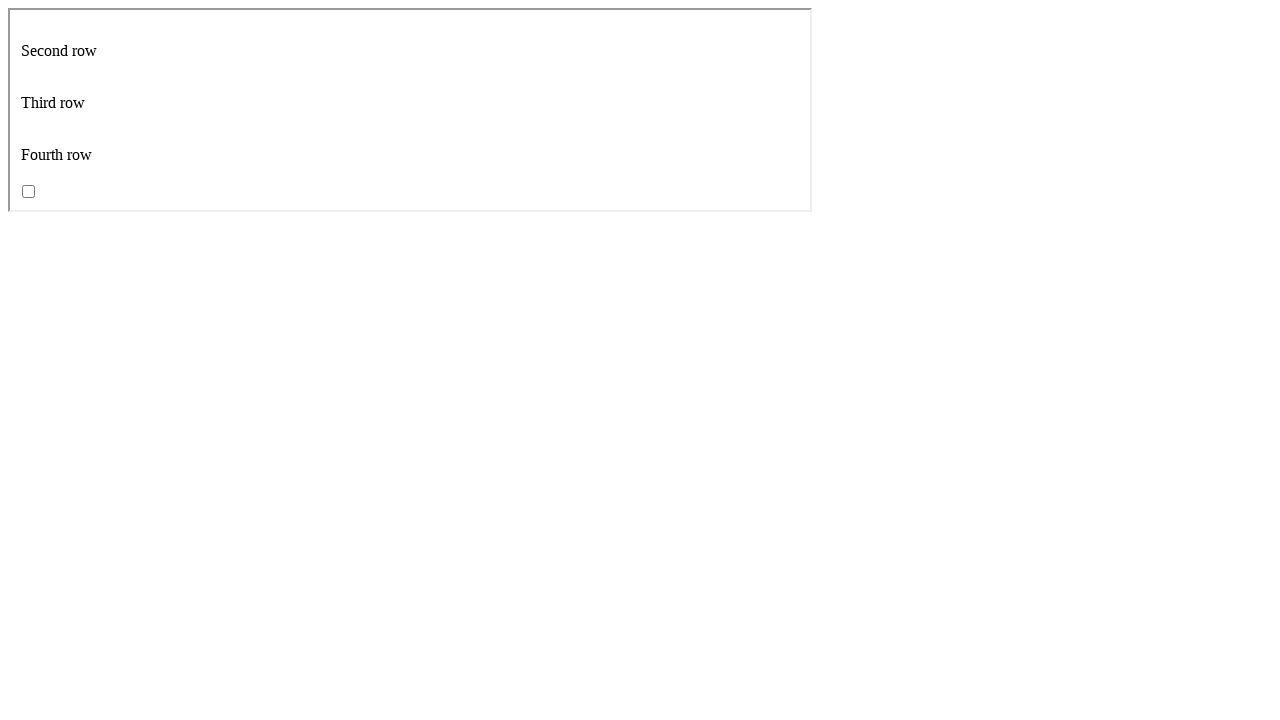

Located checkbox element in iframe
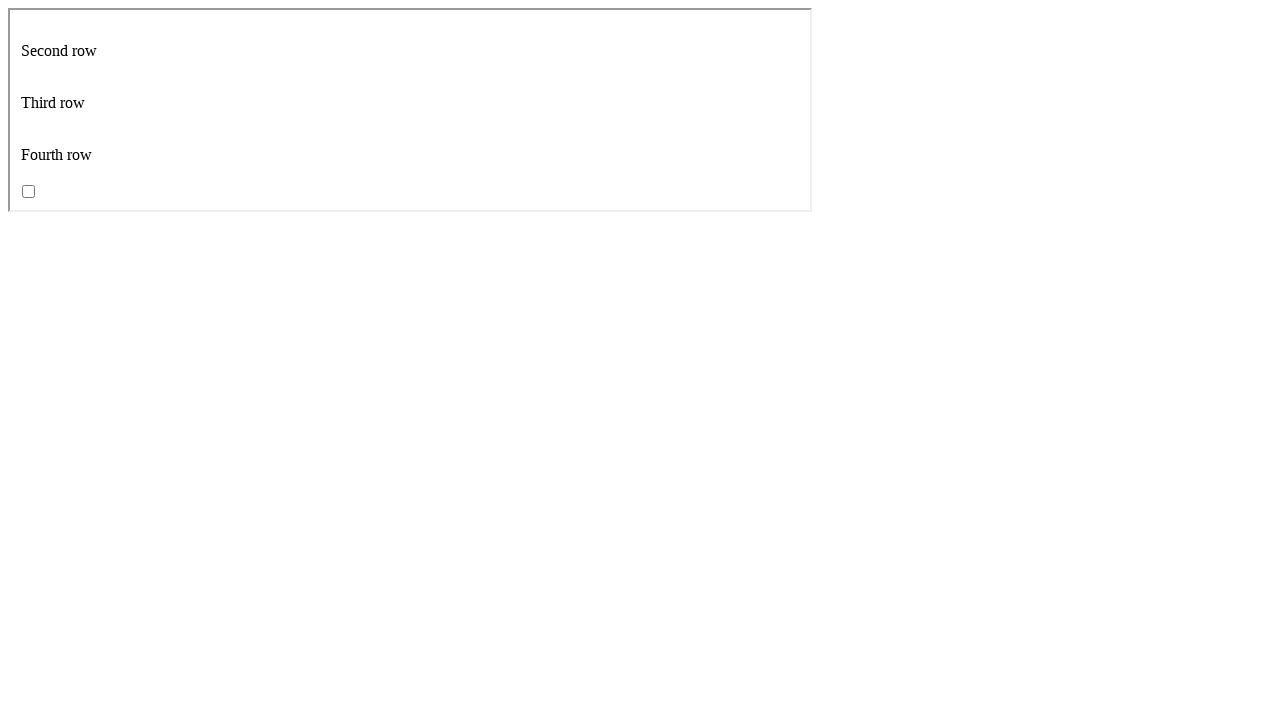

Checkbox is now visible in the nested iframe after scrolling
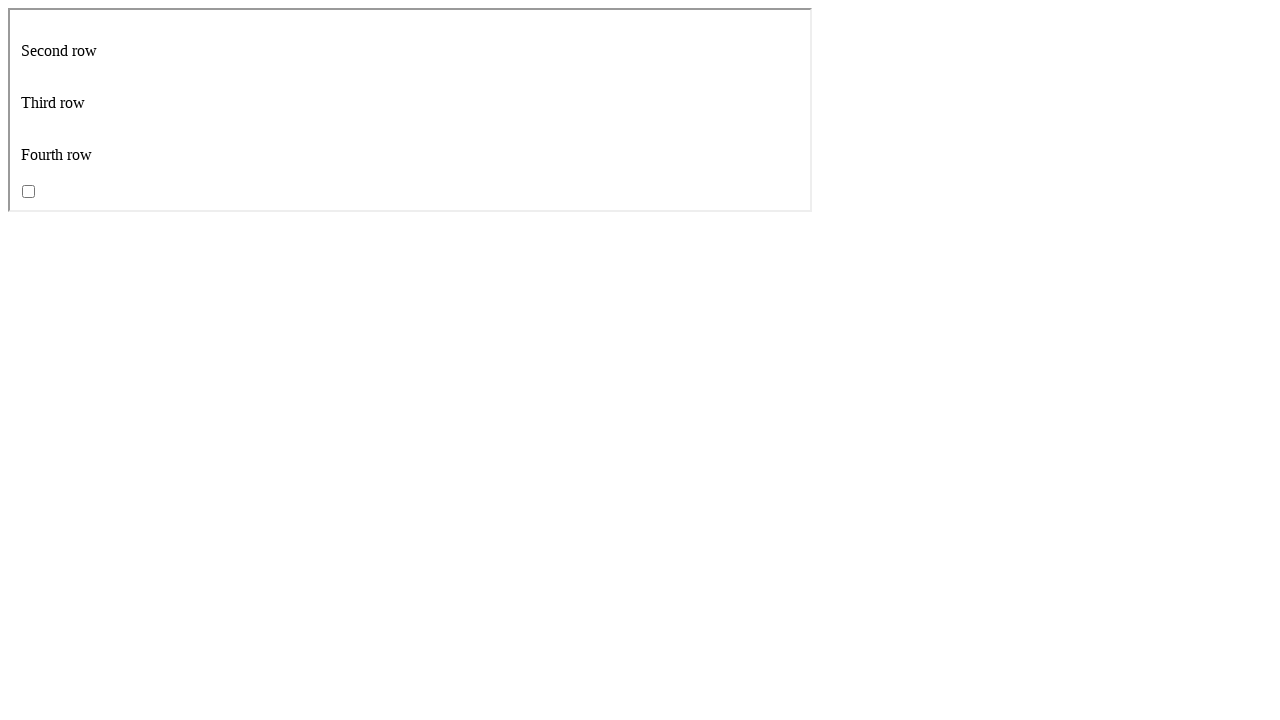

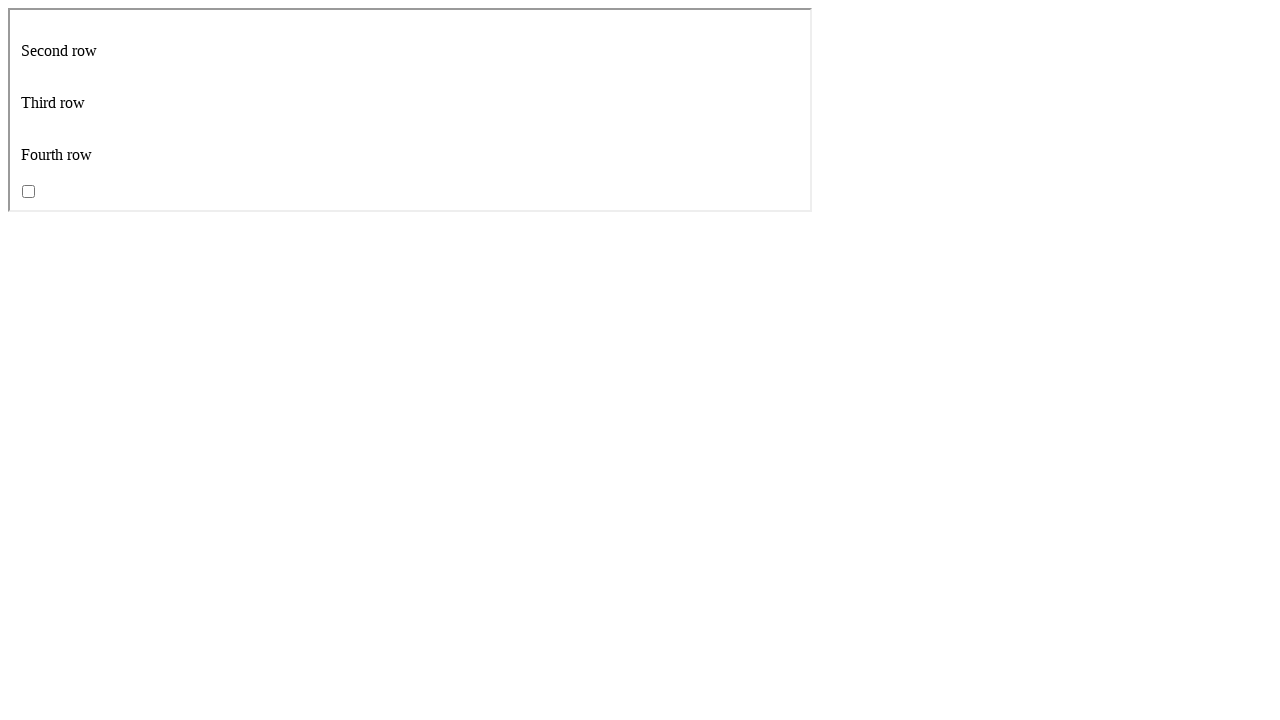